Opens the OTUS website and verifies the page title contains "OTUS"

Starting URL: https://otus.ru/

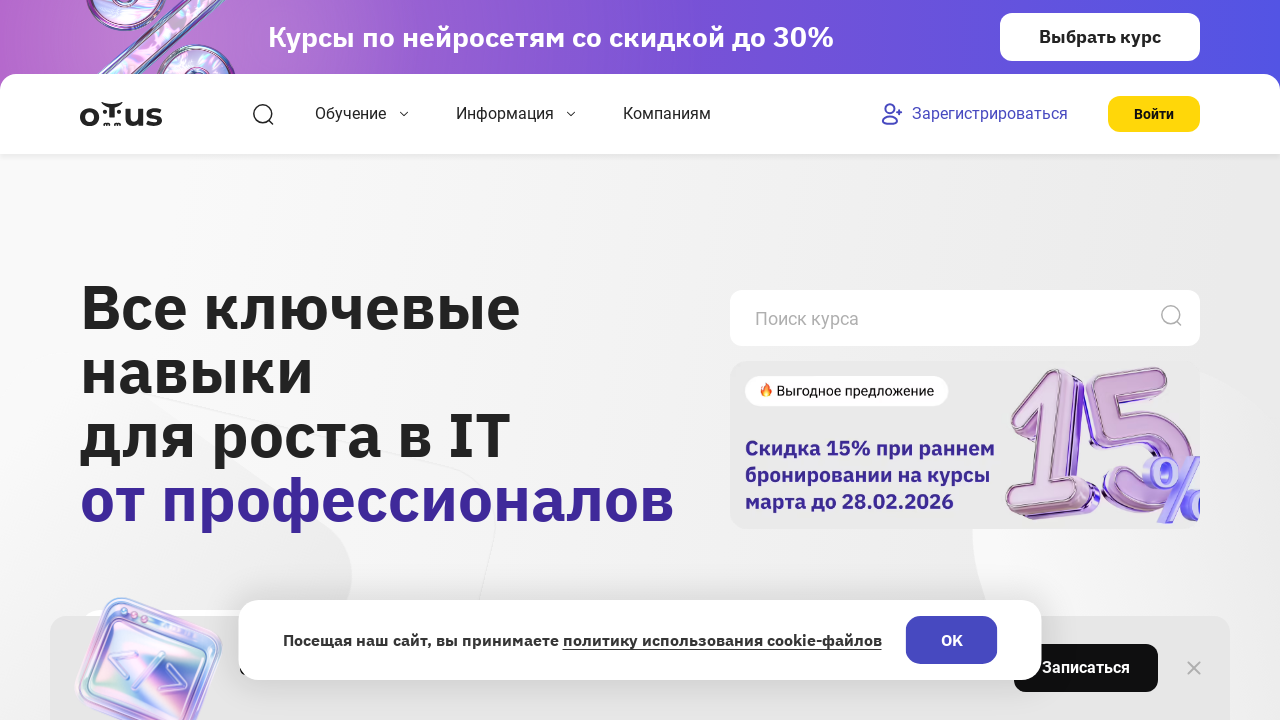

Navigated to OTUS website (https://otus.ru/)
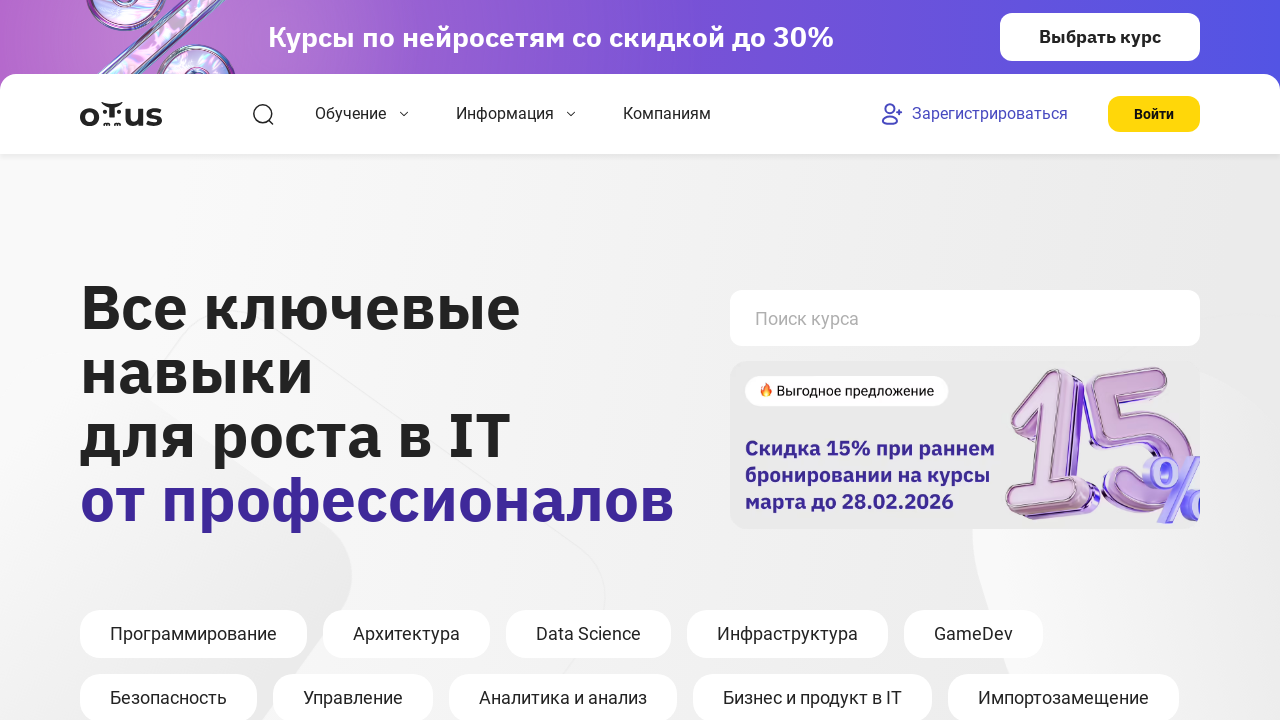

Retrieved page title
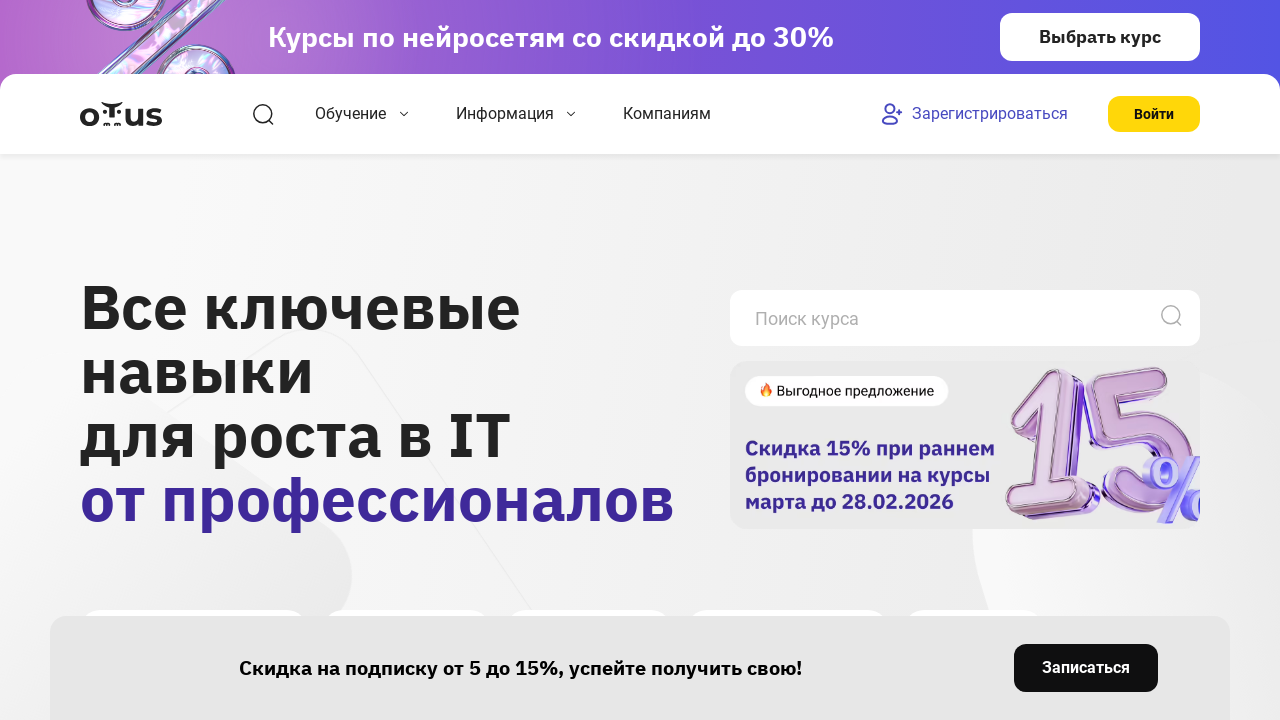

Verified page title contains 'OTUS': OTUS - Онлайн-образование
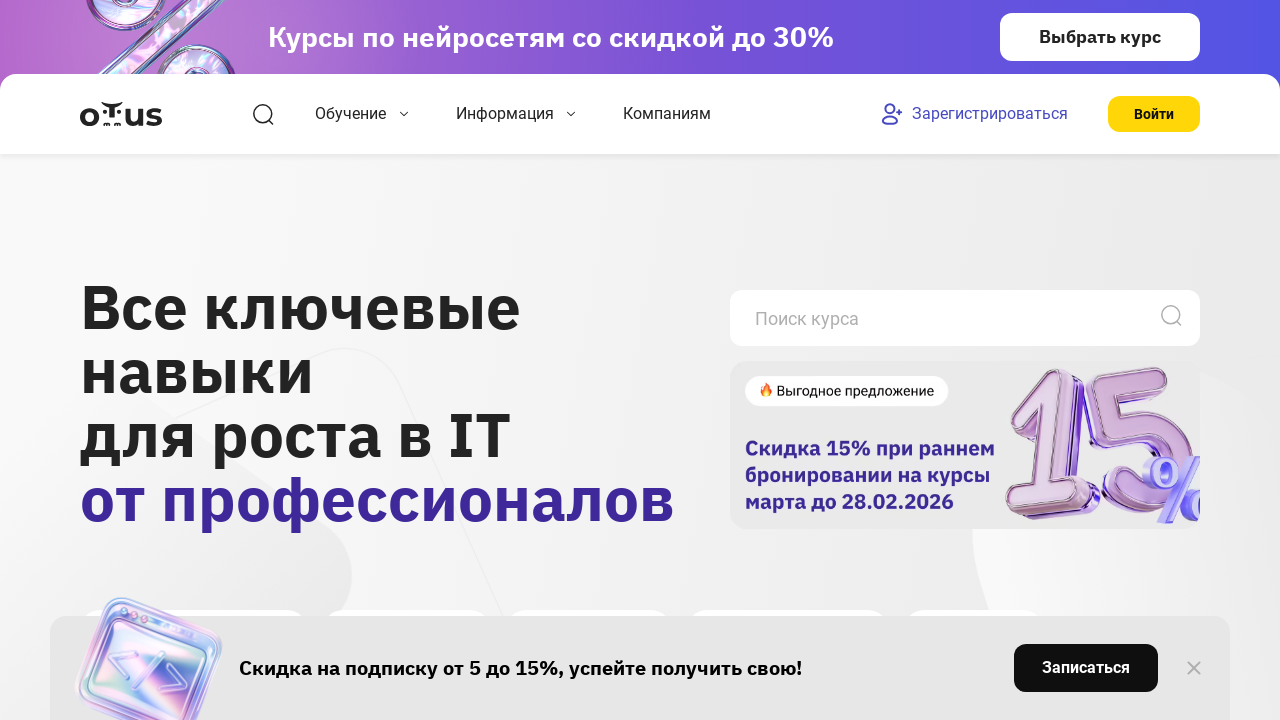

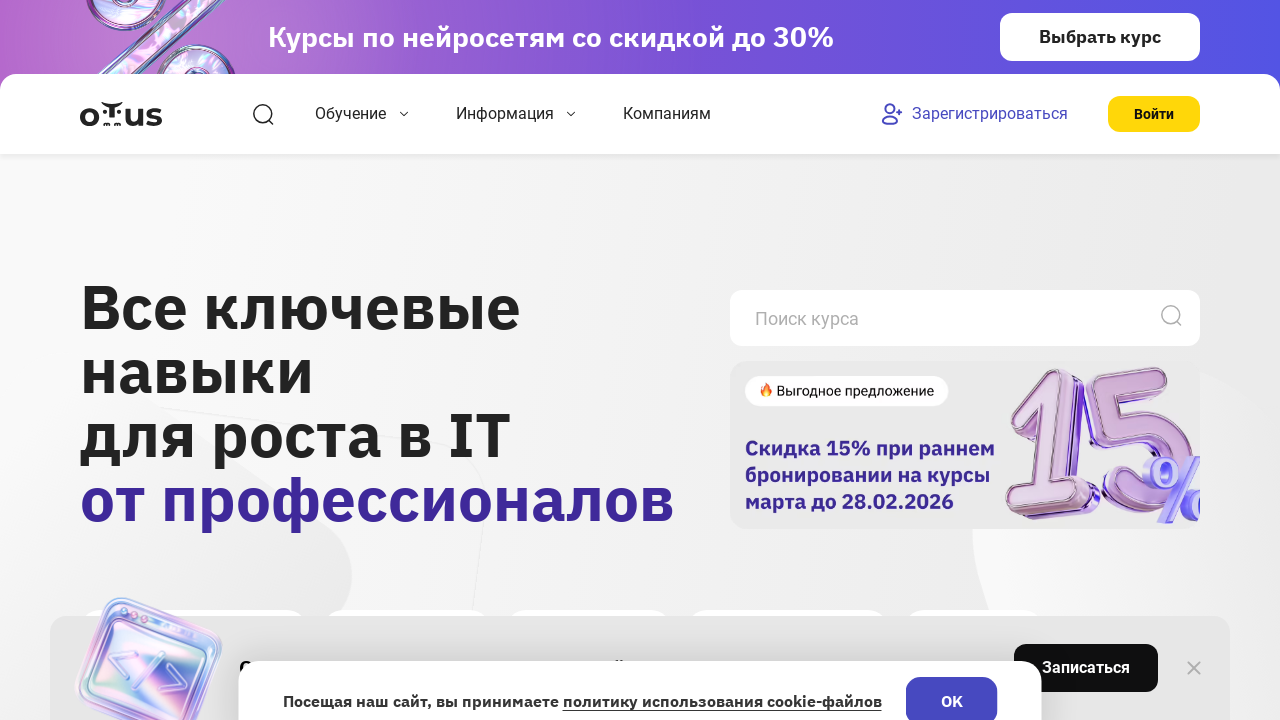